Tests file upload functionality by navigating to File Upload section, uploading a test file, and verifying the upload success message.

Starting URL: https://the-internet.herokuapp.com/

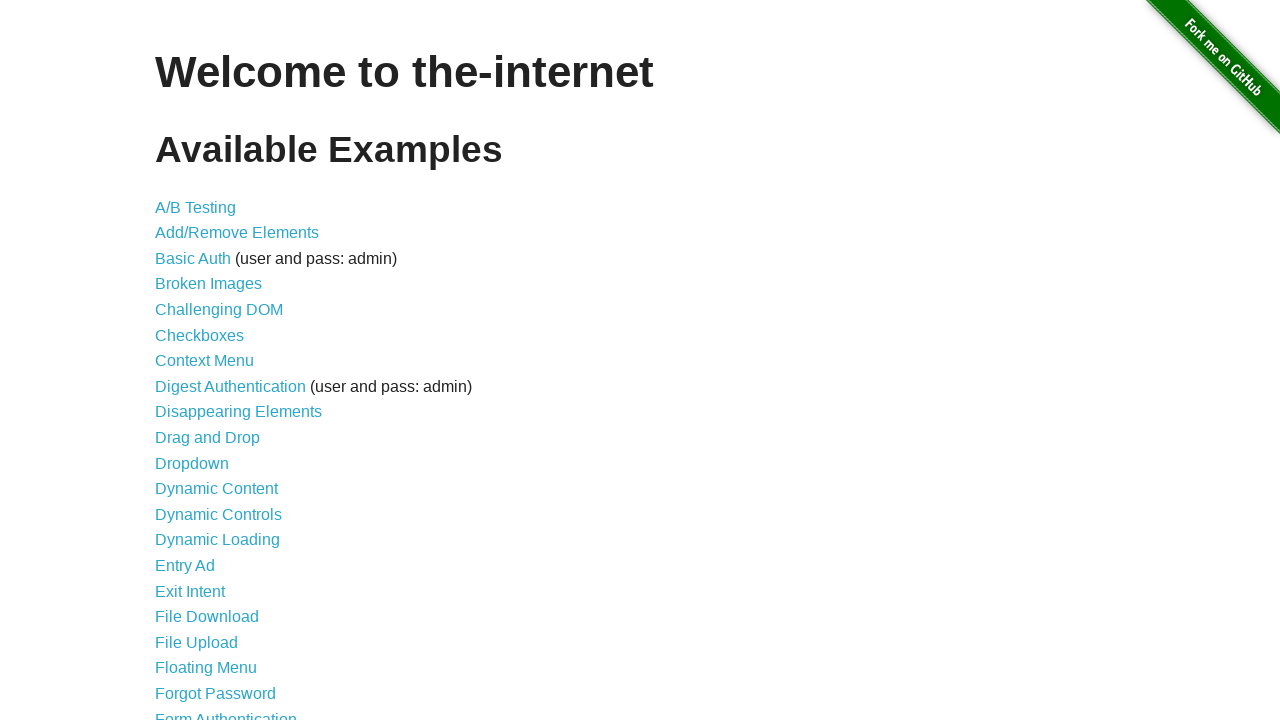

Created temporary test file for upload
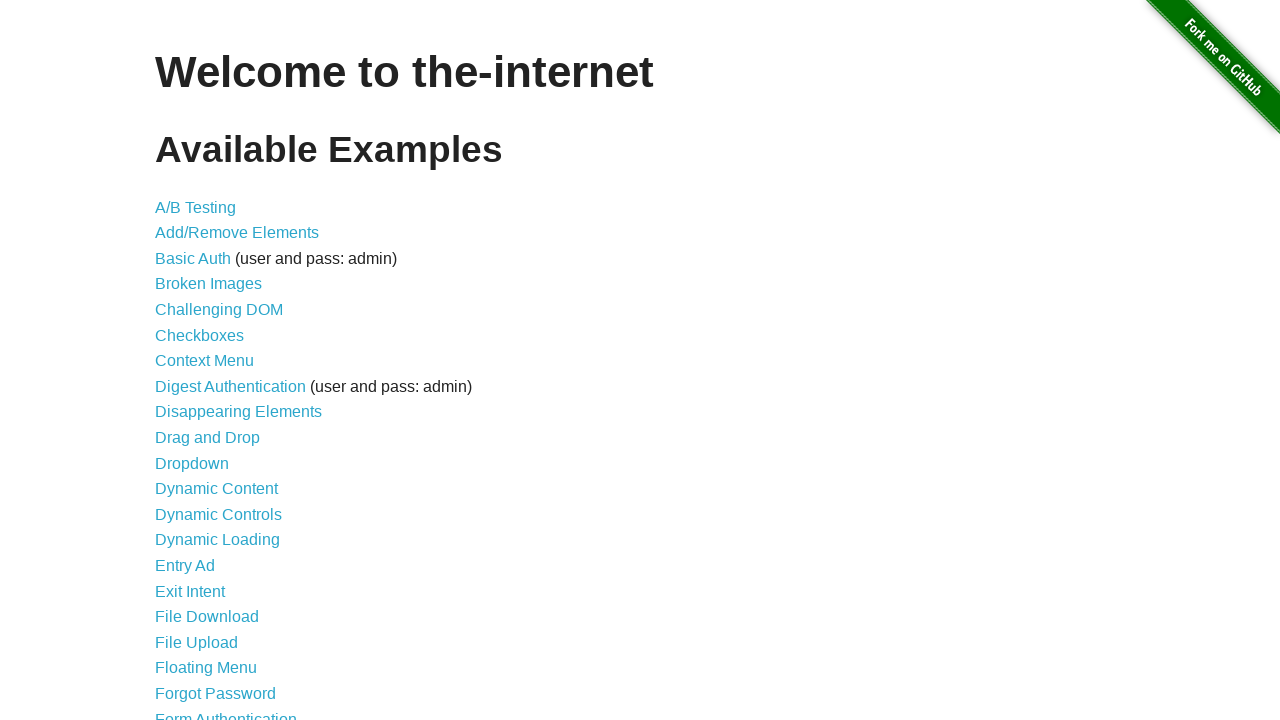

Clicked 'File Upload' link to navigate to file upload section at (196, 642) on a:text('File Upload')
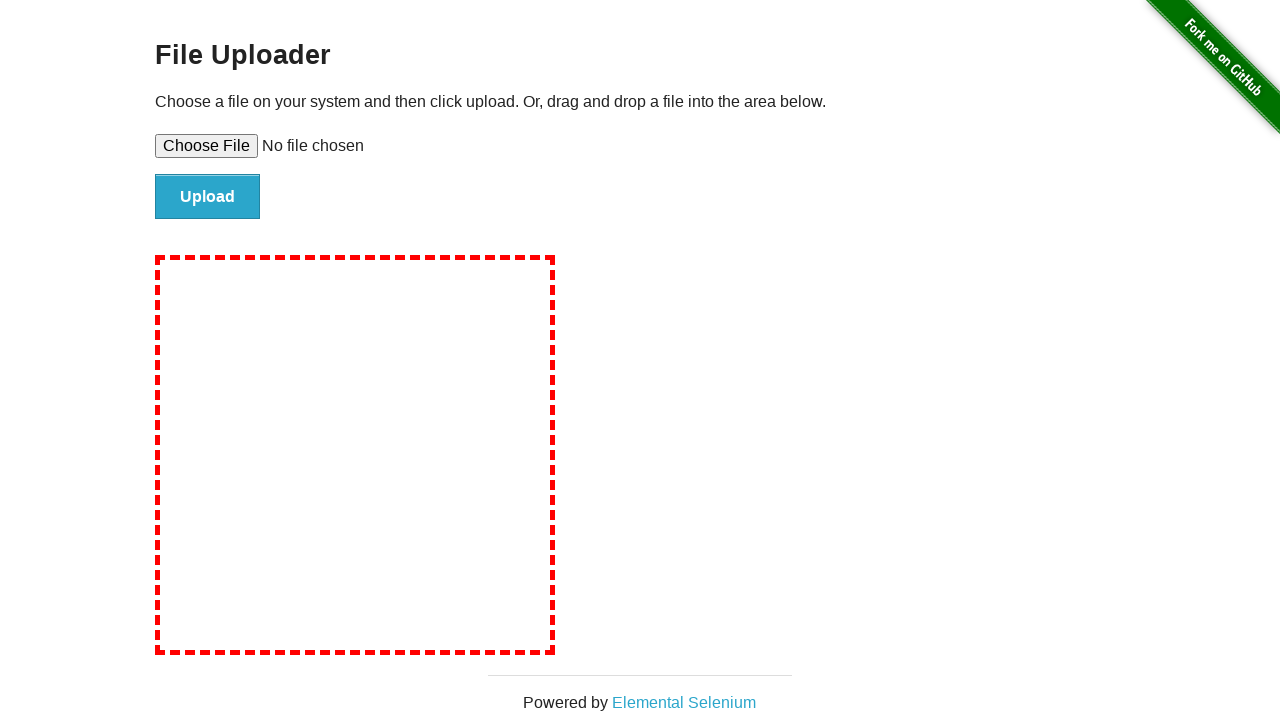

File Uploader page loaded successfully
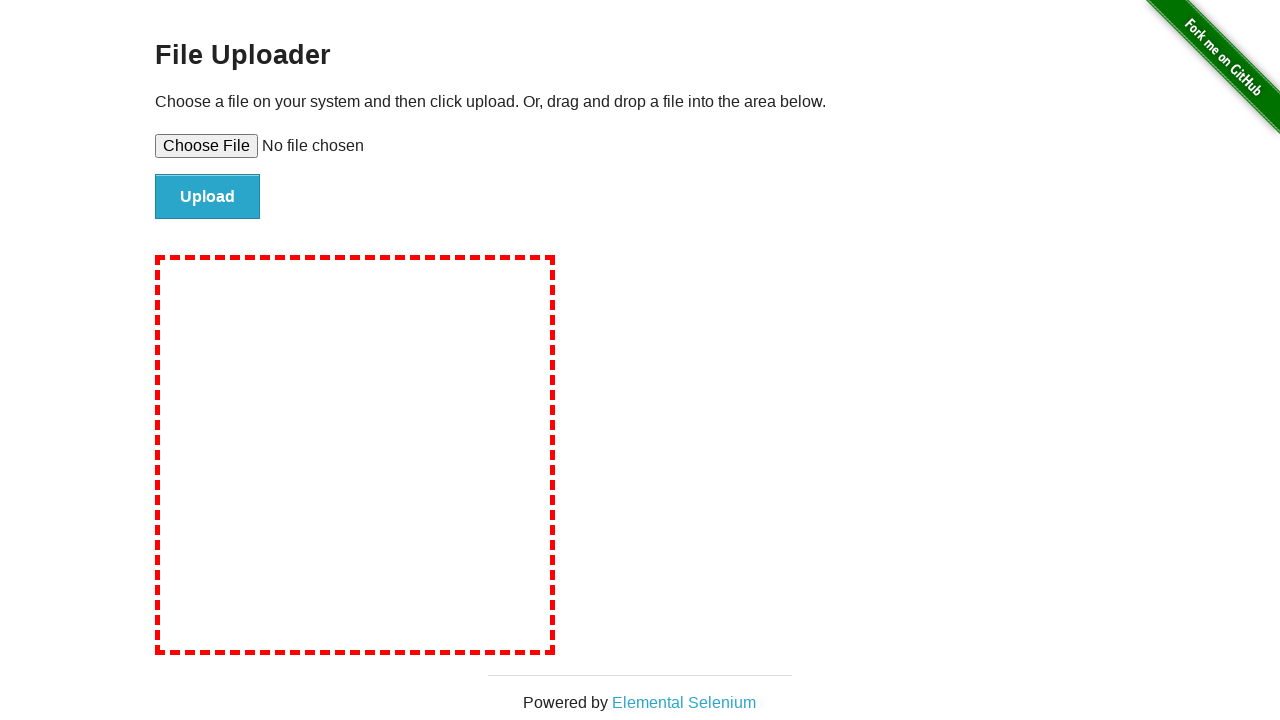

Selected test file for upload
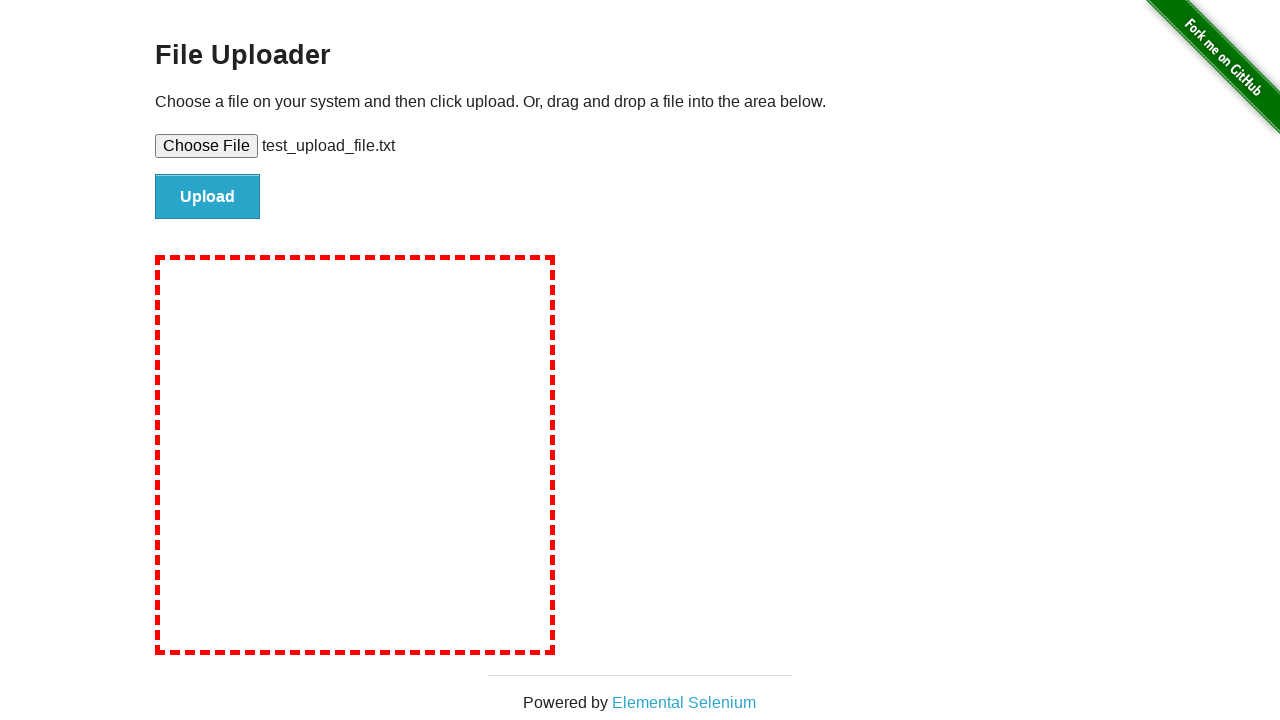

Clicked file submit button to upload the file at (208, 197) on #file-submit
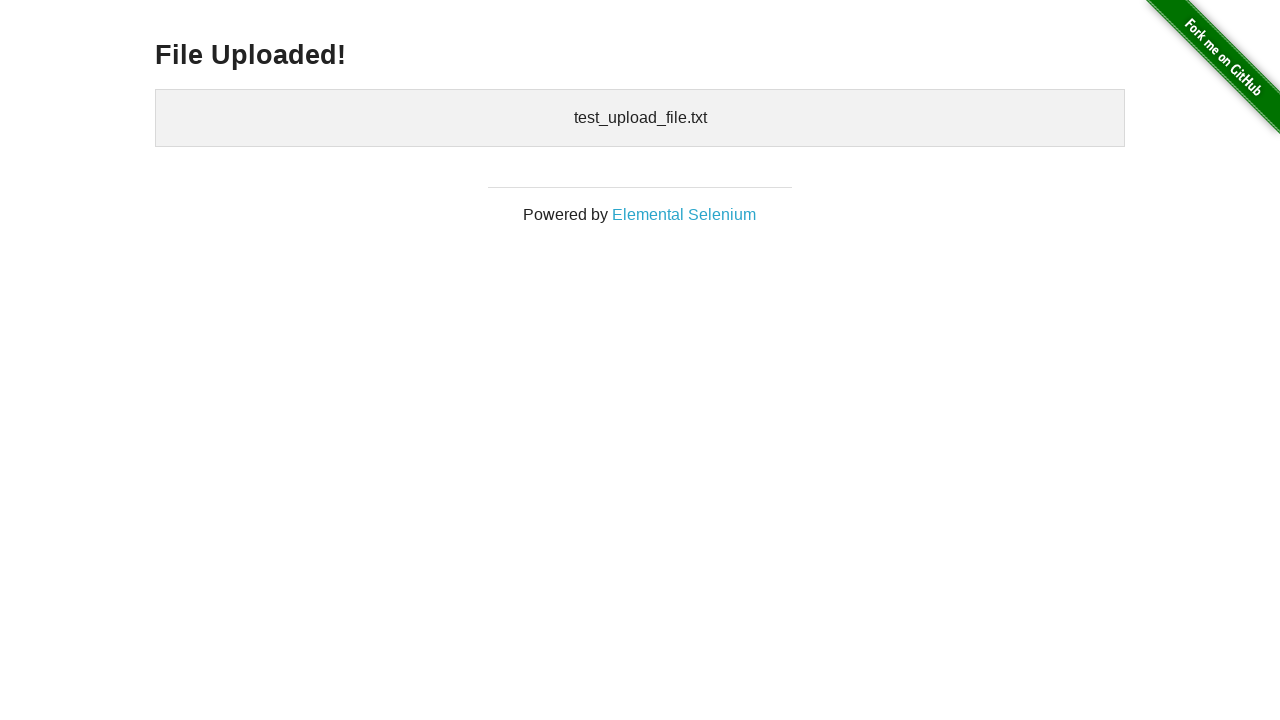

File upload success message displayed
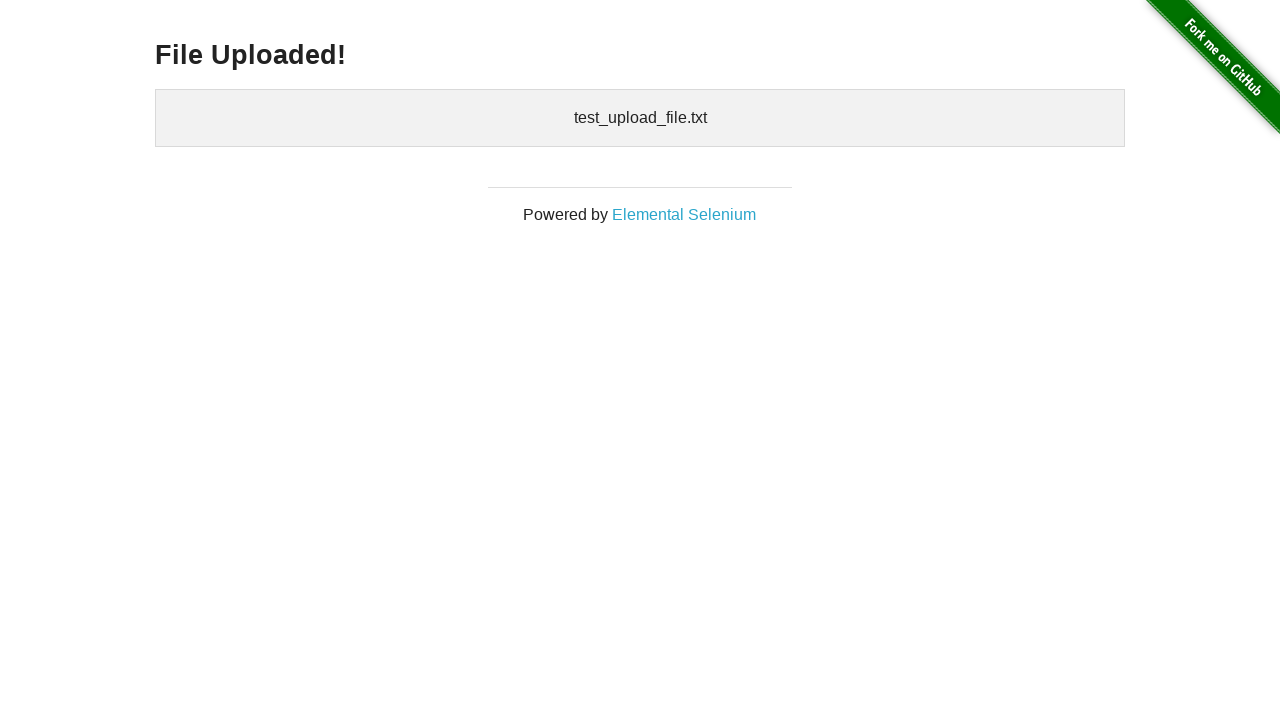

Uploaded file information displayed on page
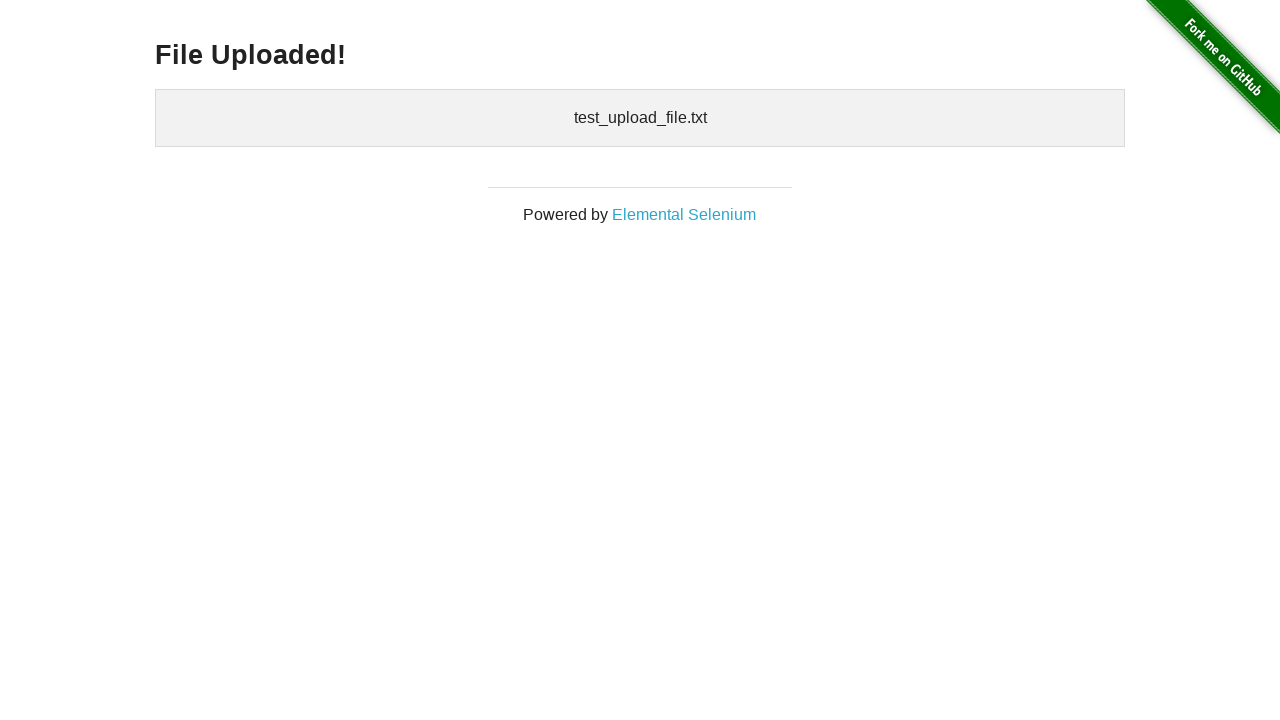

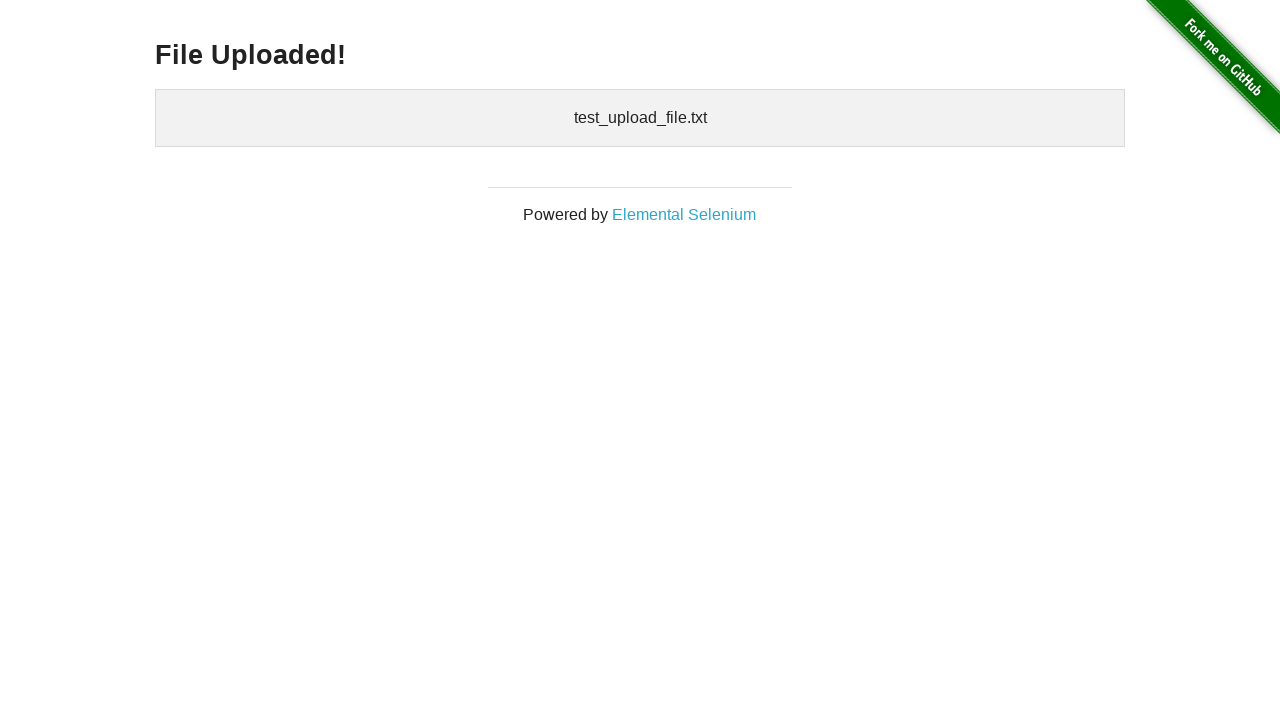